Tests that the text input field is cleared after adding a todo item

Starting URL: https://demo.playwright.dev/todomvc

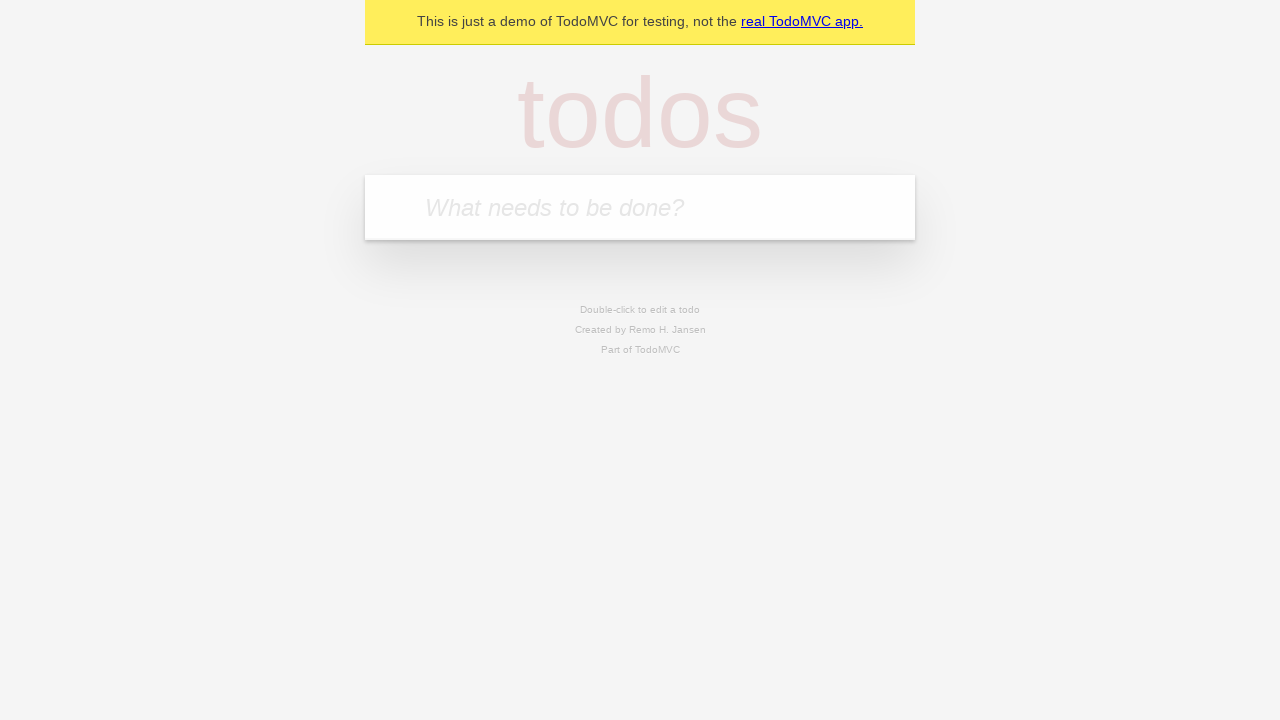

Located the todo input field with placeholder 'What needs to be done?'
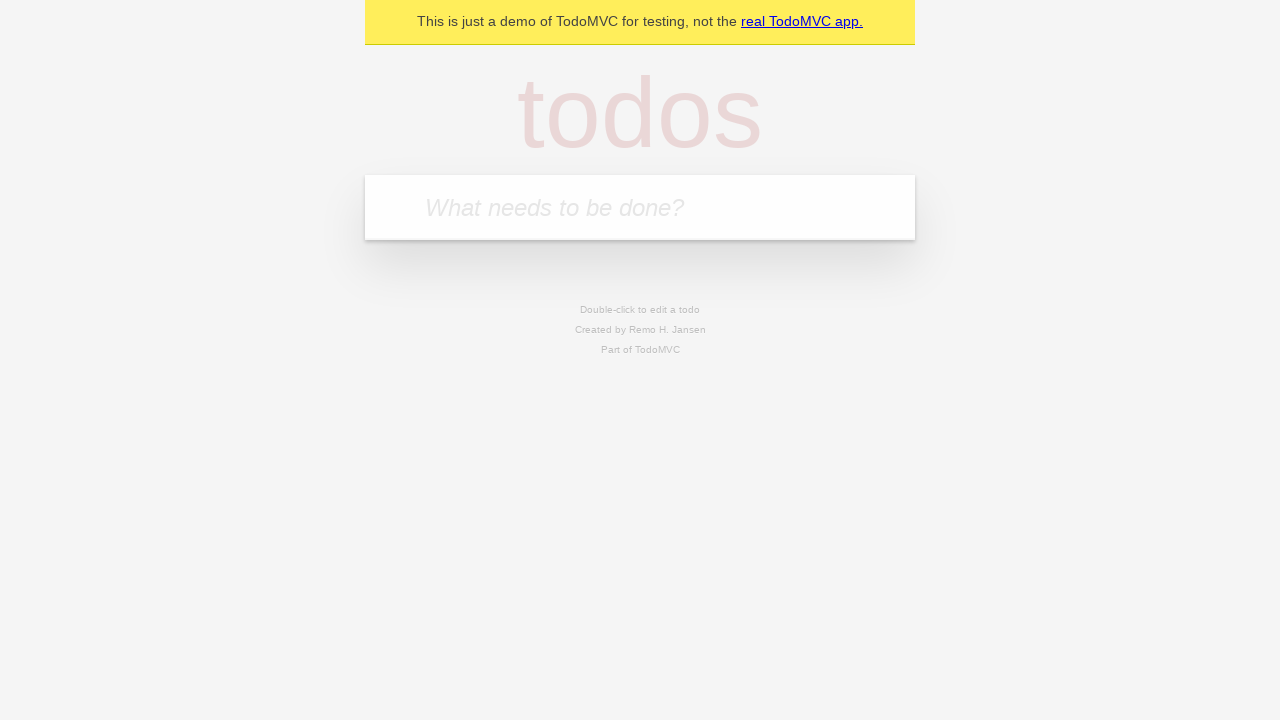

Filled todo input field with 'buy some cheese' on internal:attr=[placeholder="What needs to be done?"i]
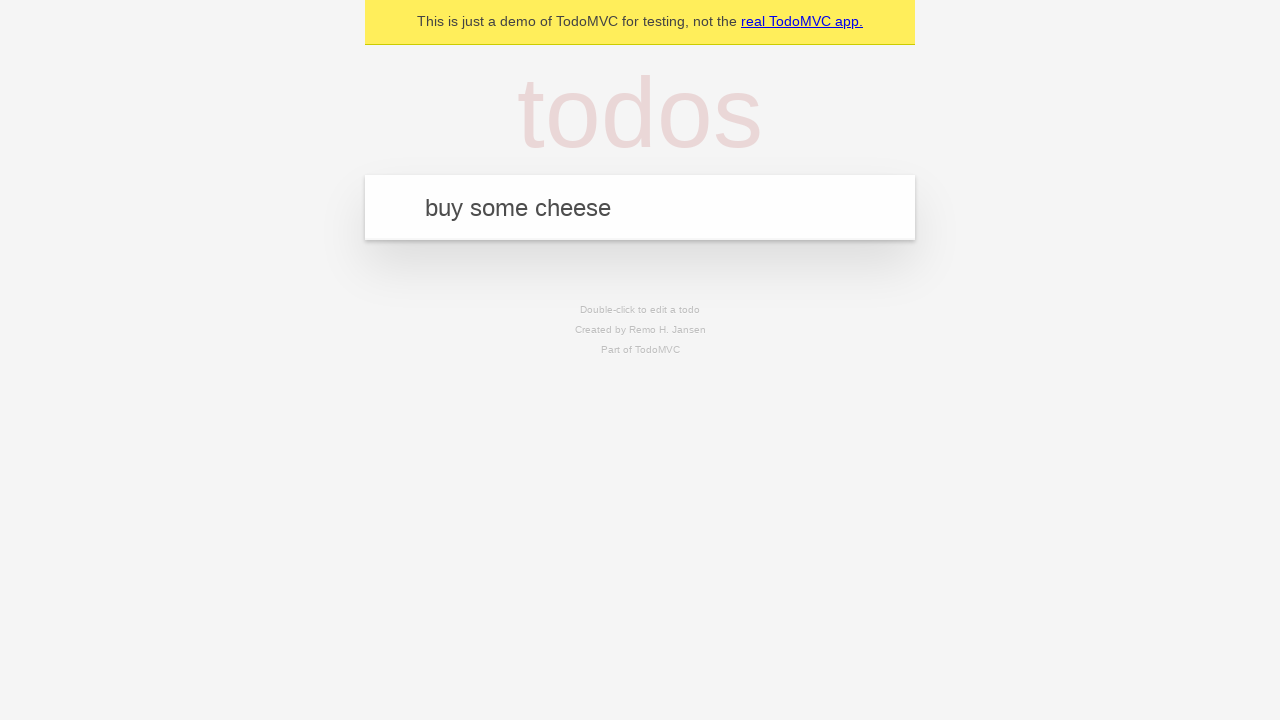

Pressed Enter to add the todo item on internal:attr=[placeholder="What needs to be done?"i]
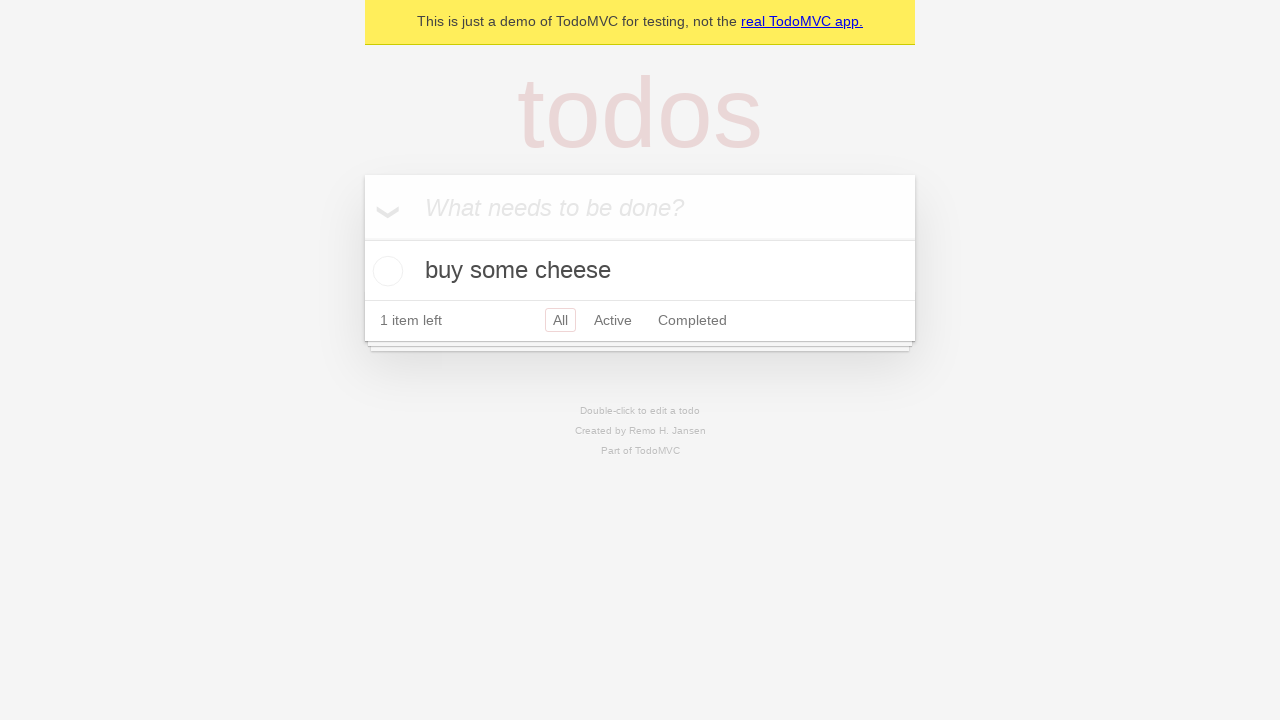

Todo item appeared on the page
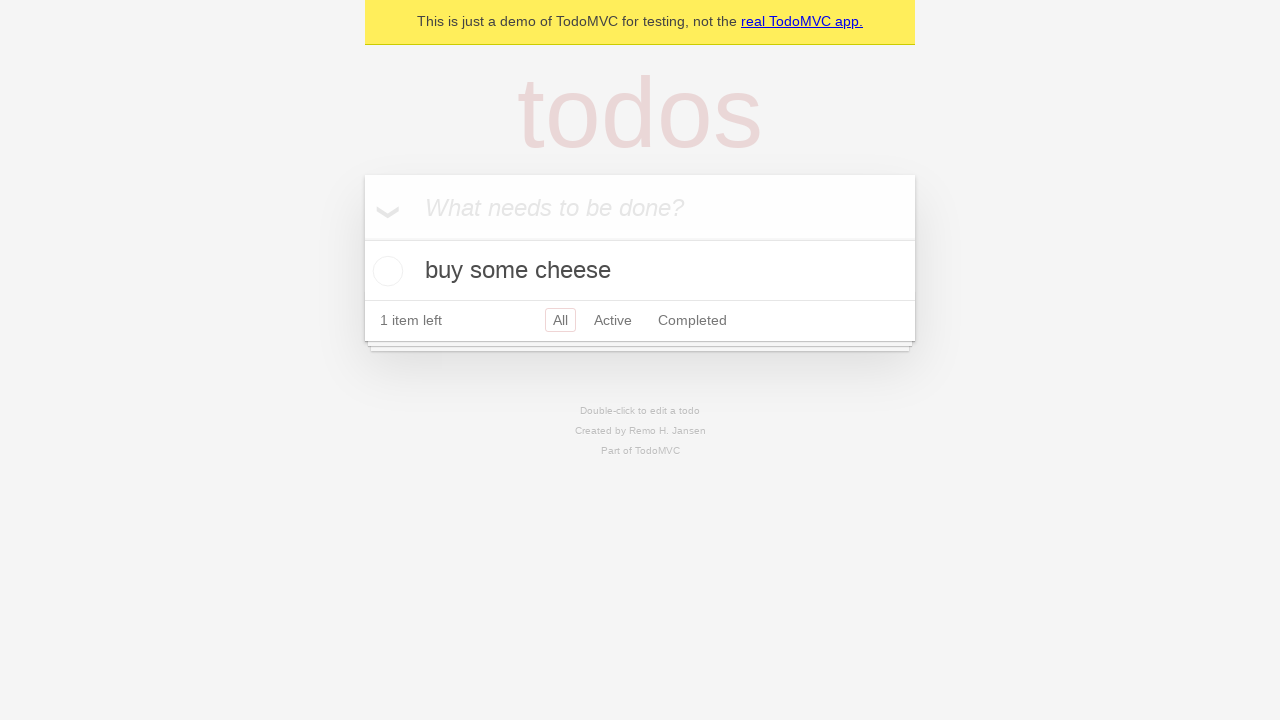

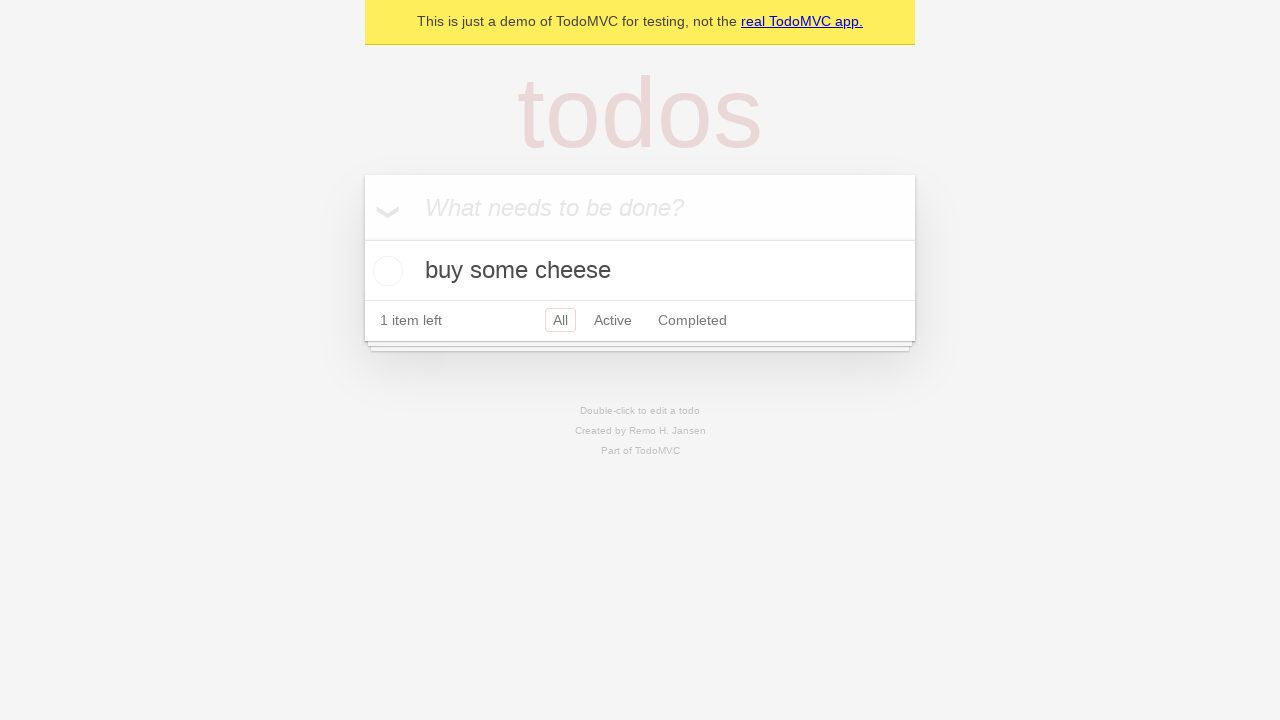